Tests a slow calculator by setting a timer delay value, performing a calculation (7 + 8), and verifying the result displays correctly after the delay.

Starting URL: https://bonigarcia.dev/selenium-webdriver-java/slow-calculator.html

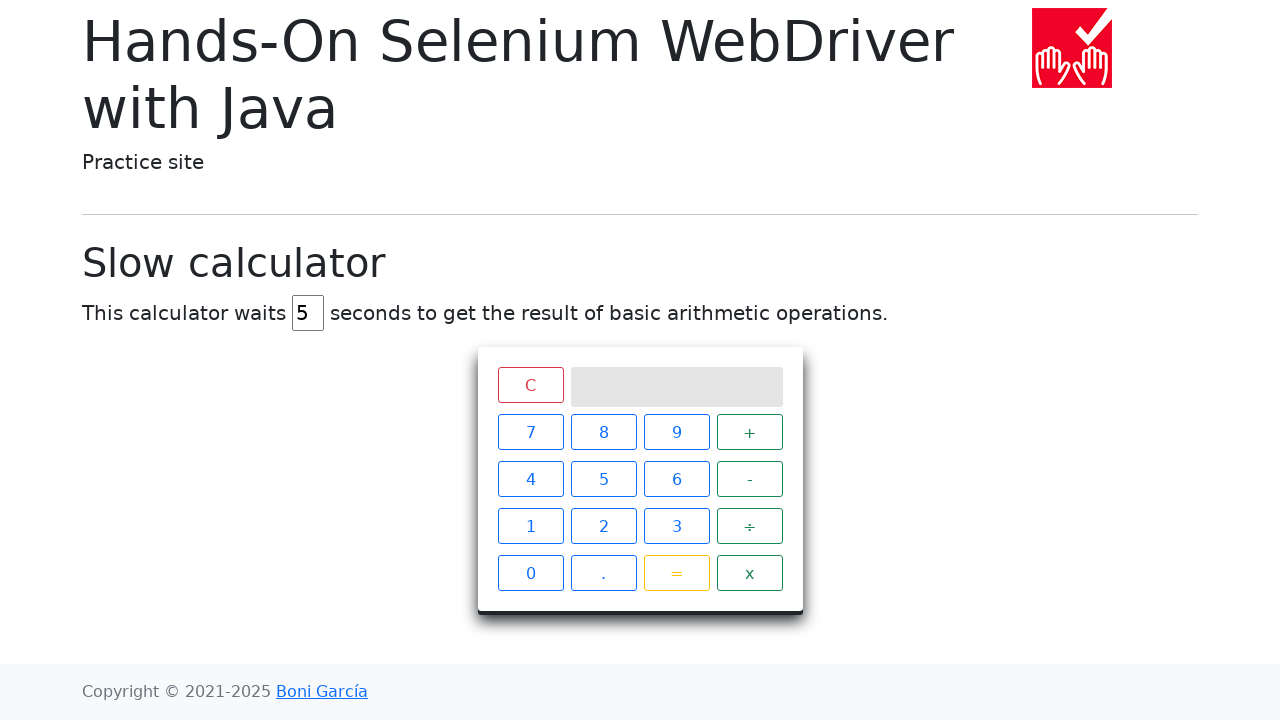

Cleared the delay input field on #delay
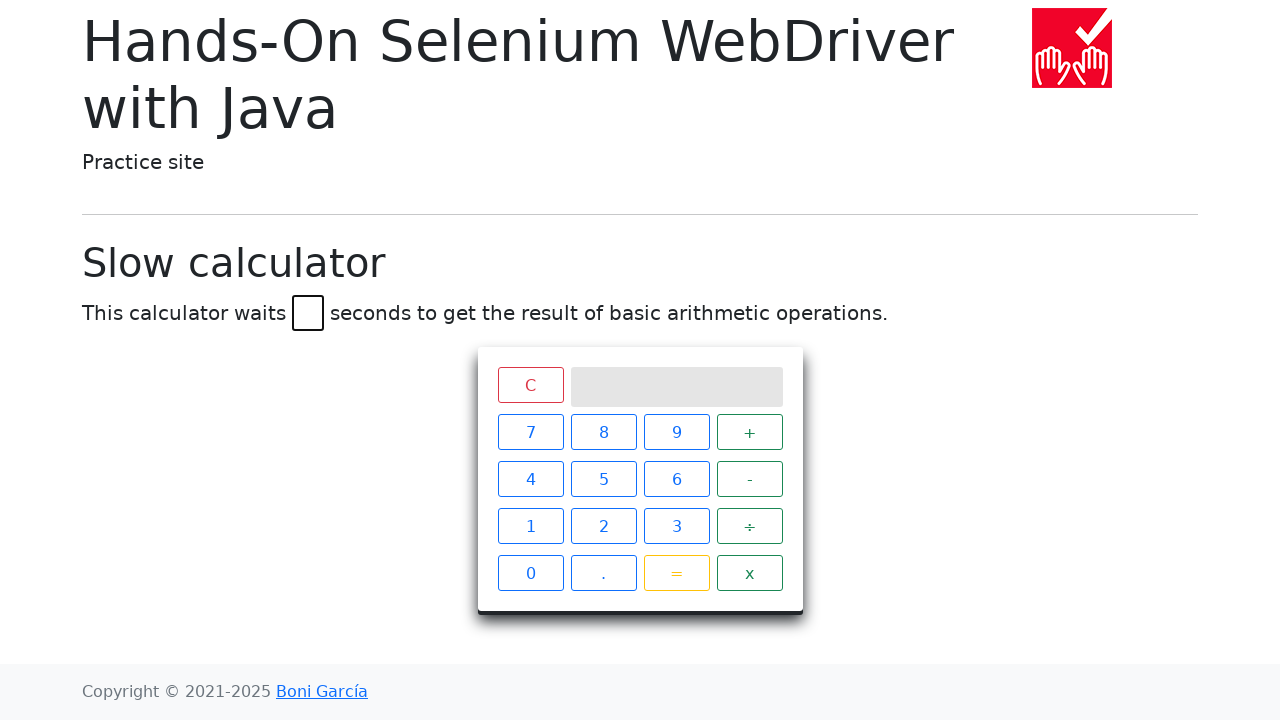

Set timer delay to 5 seconds on #delay
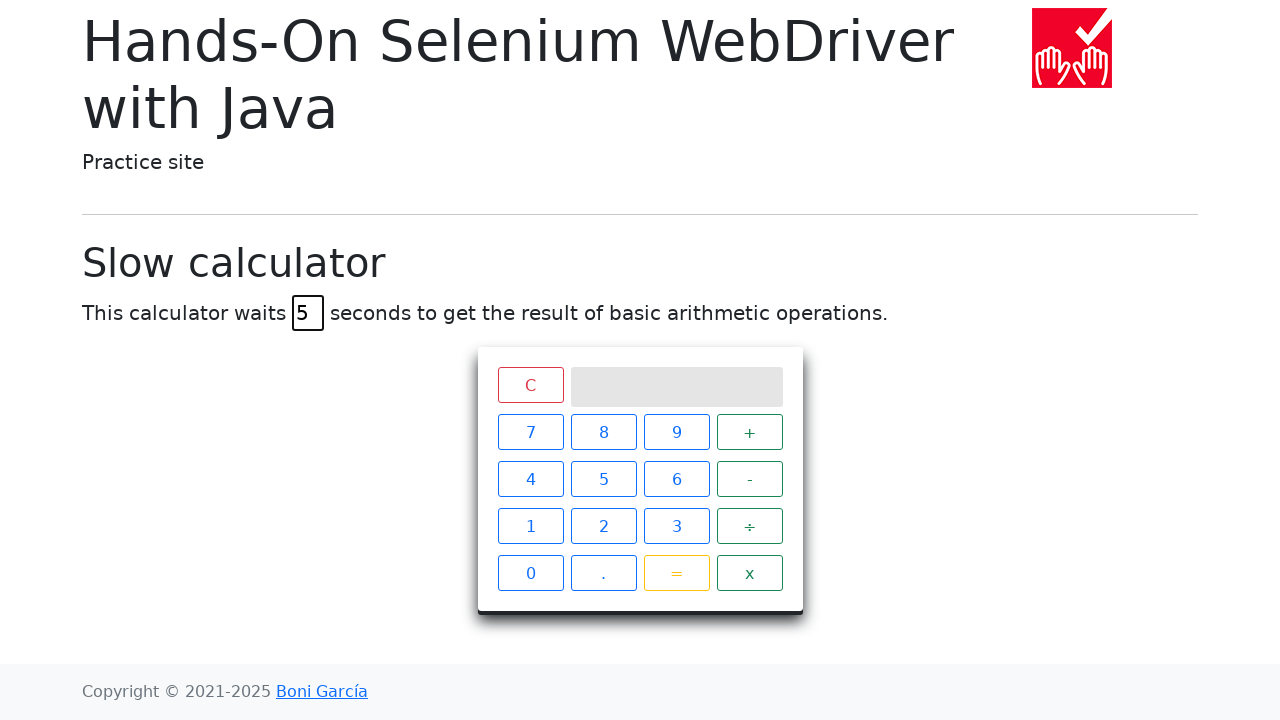

Clicked button 7 at (530, 432) on xpath=//*[@id="calculator"]/div[2]/span[1]
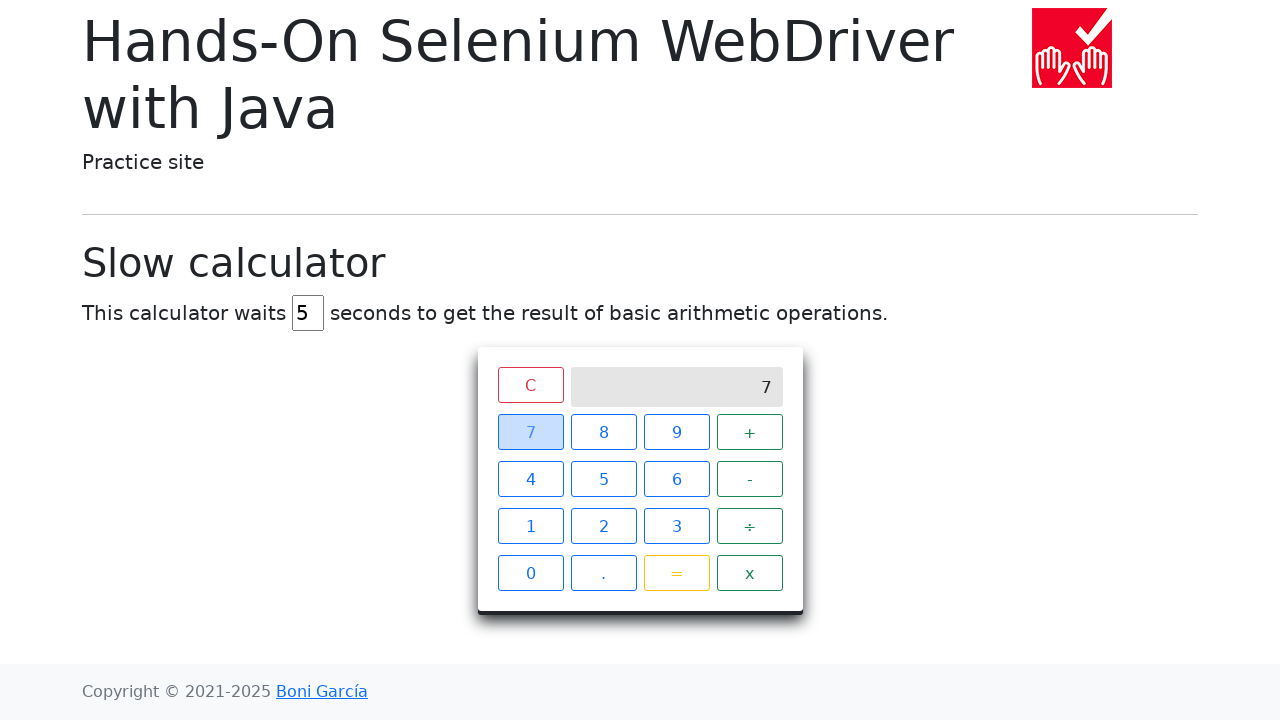

Clicked plus button at (750, 432) on xpath=//*[@id="calculator"]/div[2]/span[4]
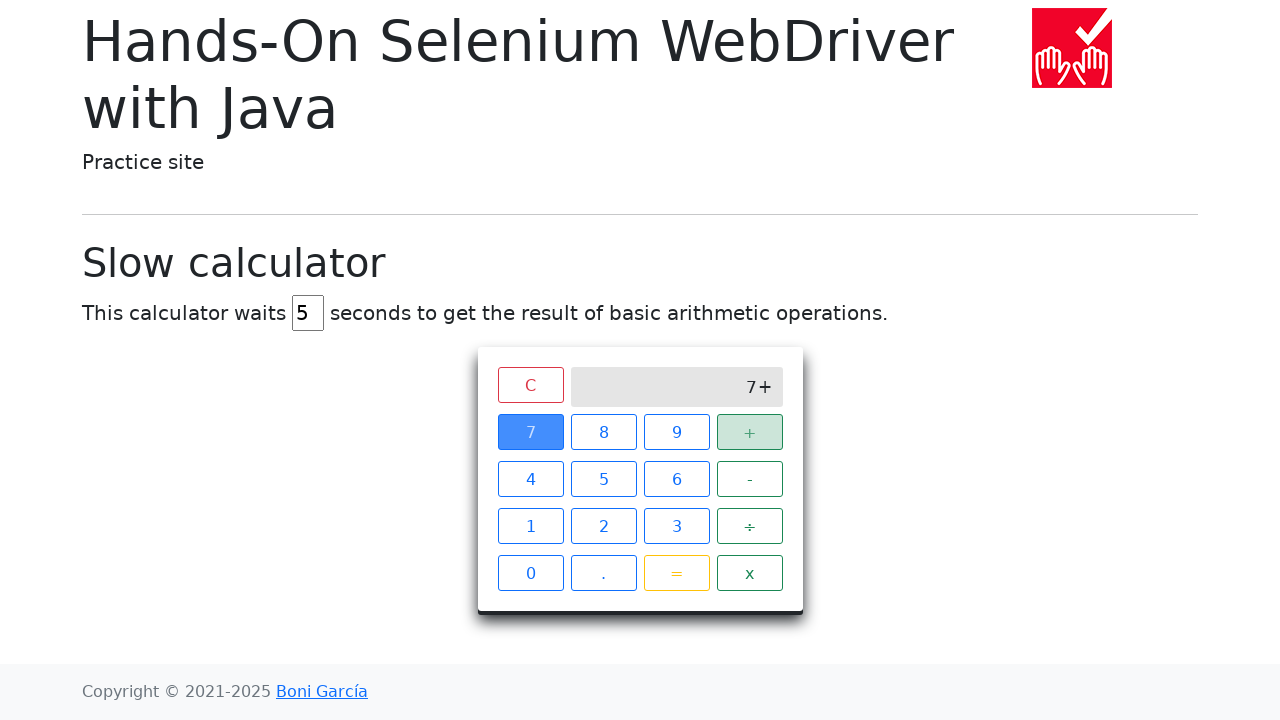

Clicked button 8 at (604, 432) on xpath=//*[@id="calculator"]/div[2]/span[2]
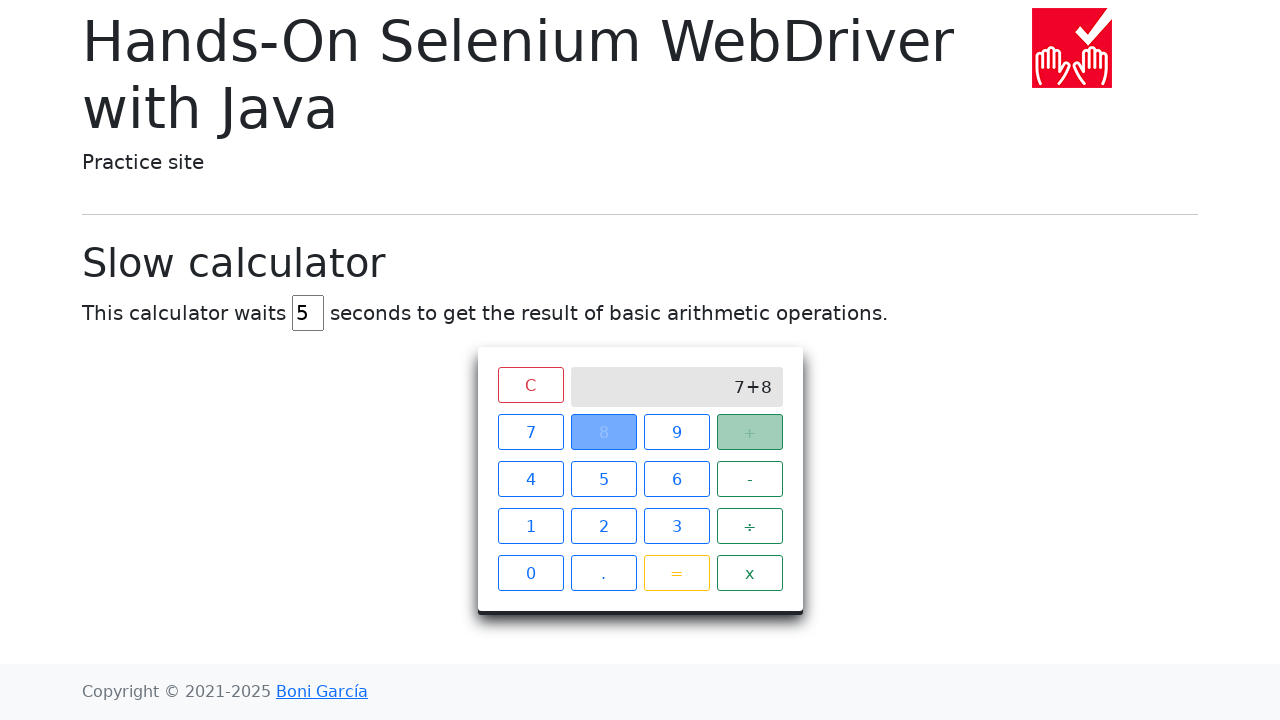

Clicked equals button to calculate 7 + 8 at (676, 573) on xpath=//*[@id="calculator"]/div[2]/span[15]
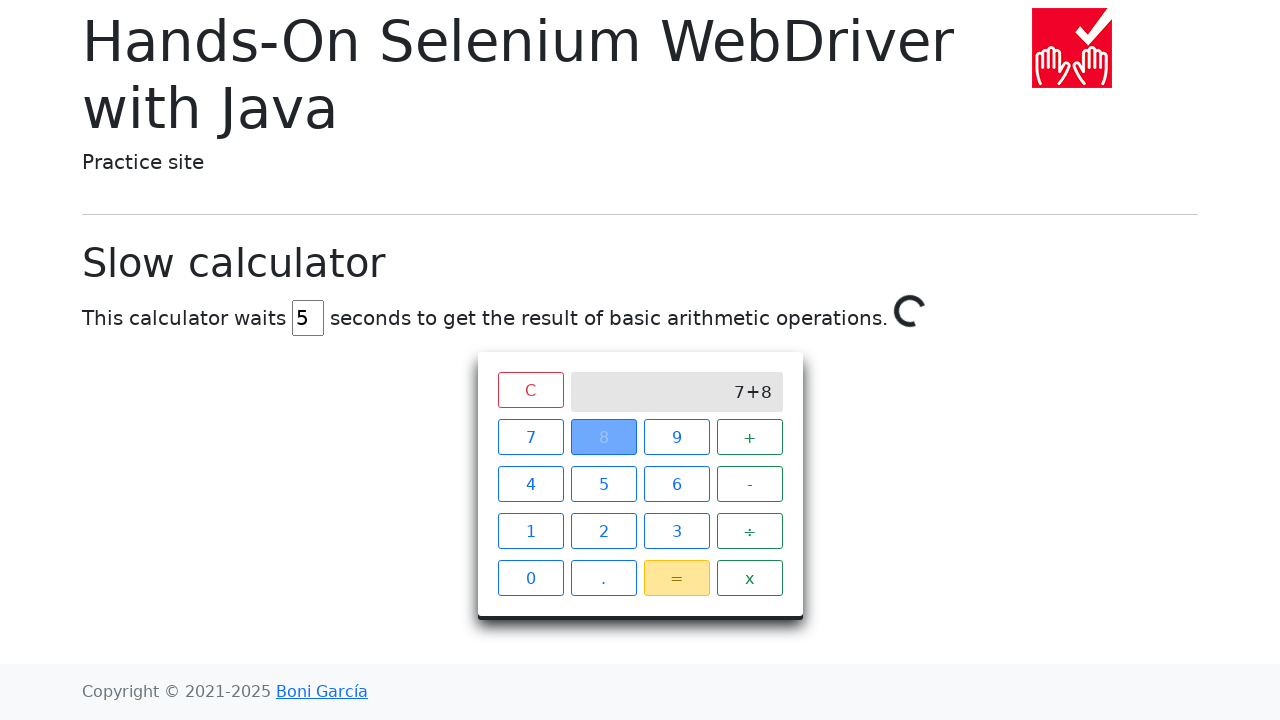

Result '15' appeared on calculator screen after delay
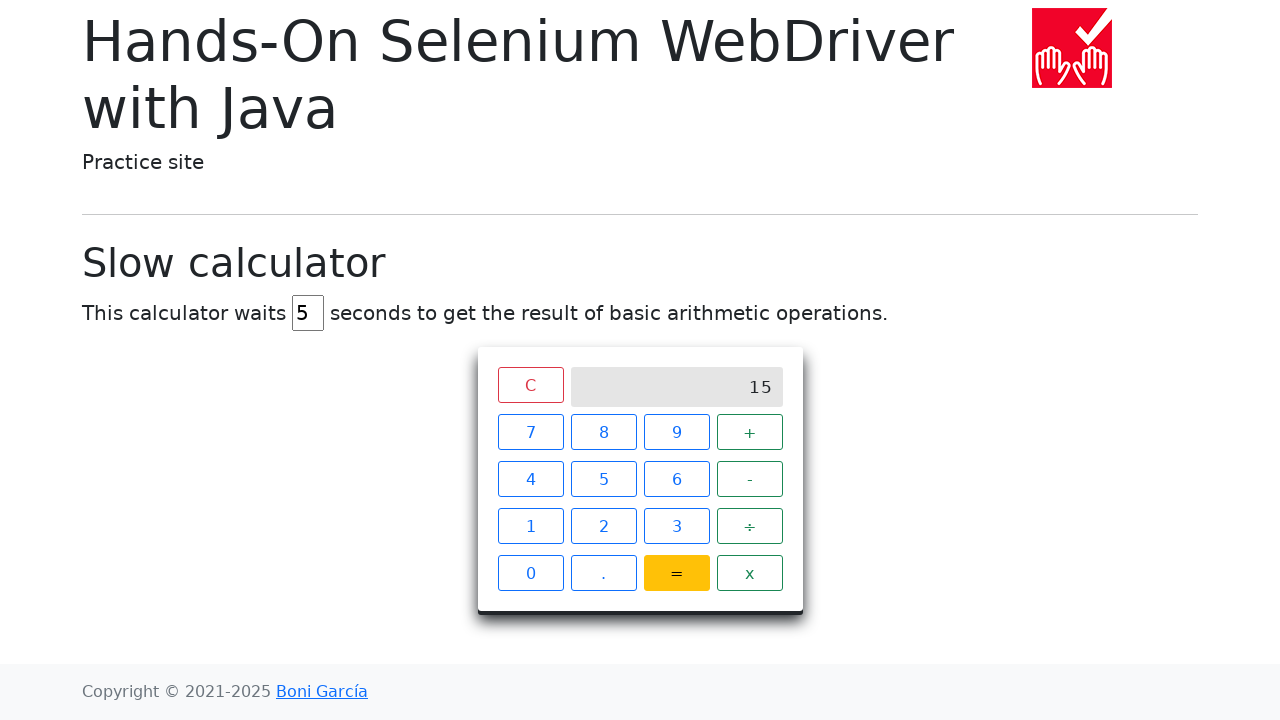

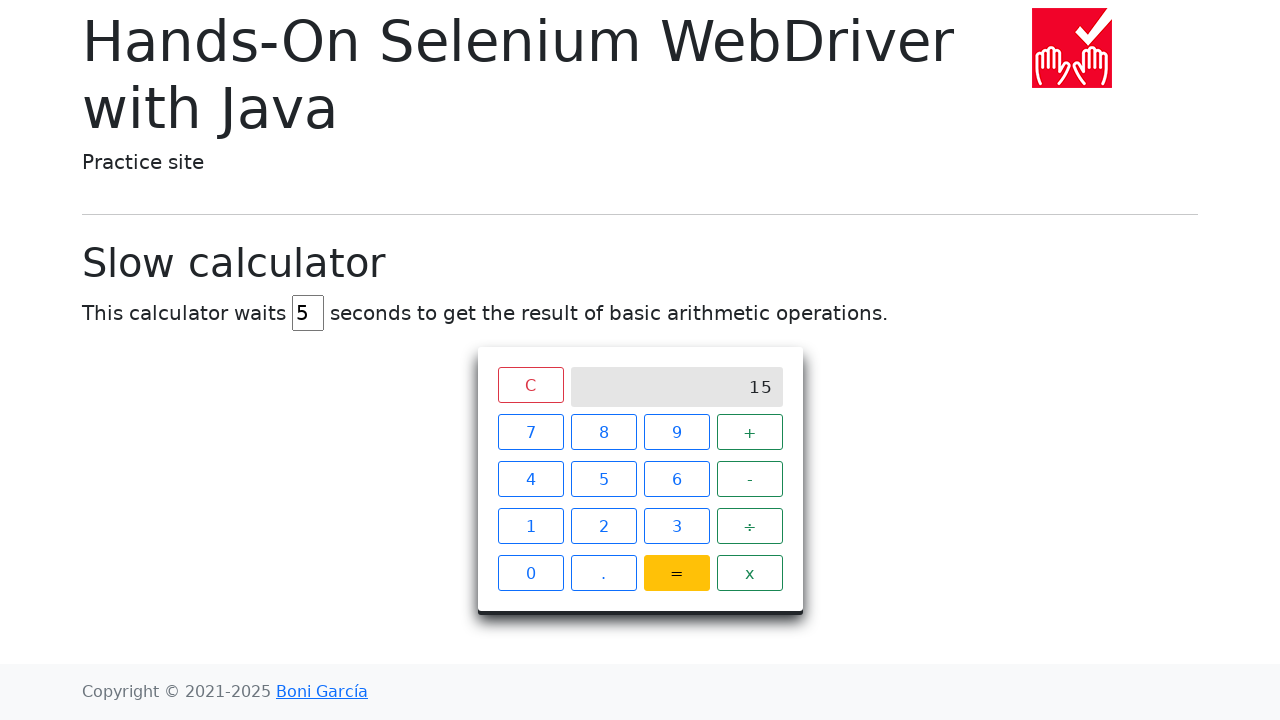